Tests a web form by filling a text input field with "Selenium" and clicking the submit button, then verifies the confirmation message appears.

Starting URL: https://www.selenium.dev/selenium/web/web-form.html

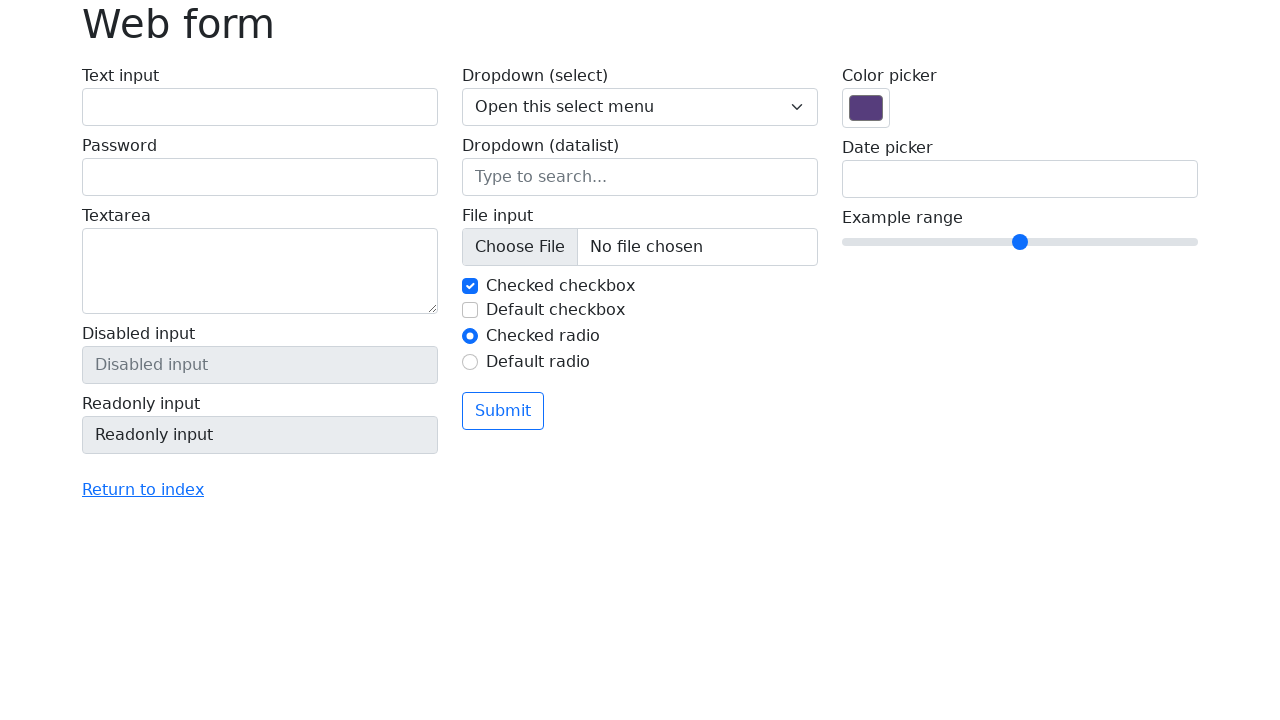

Verified page title is 'Web form'
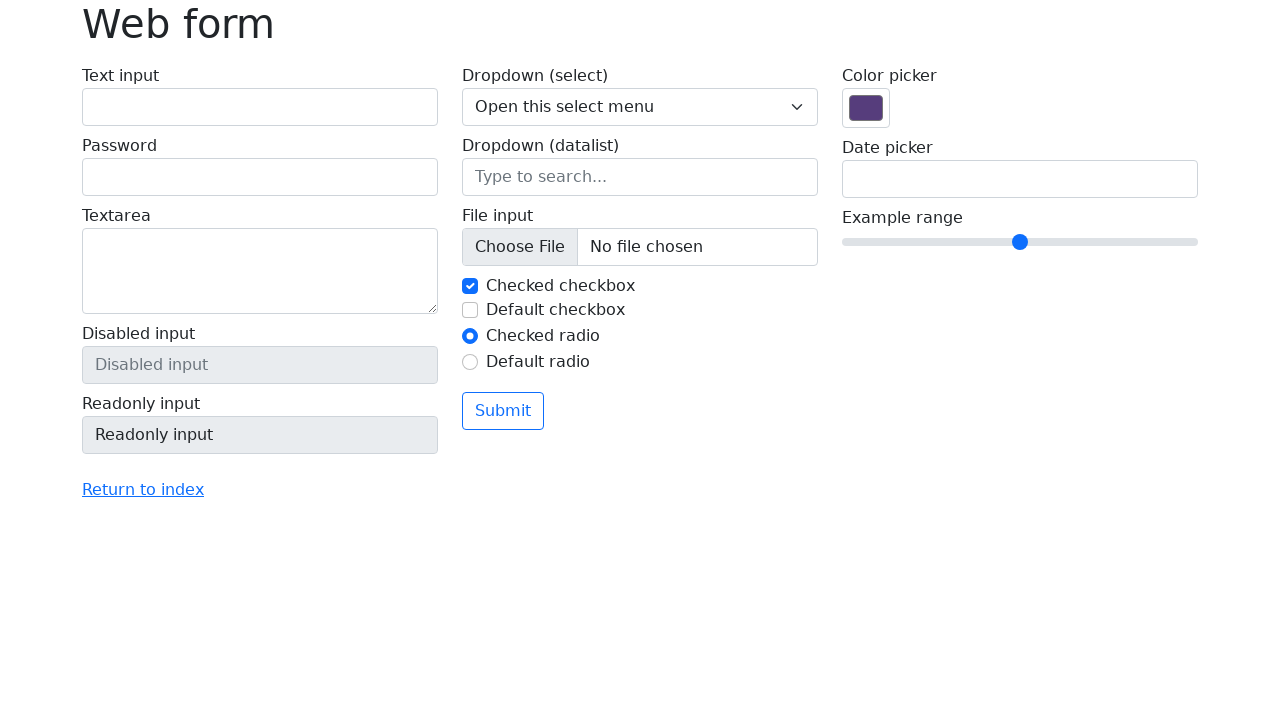

Filled text input field with 'Selenium' on input[name='my-text']
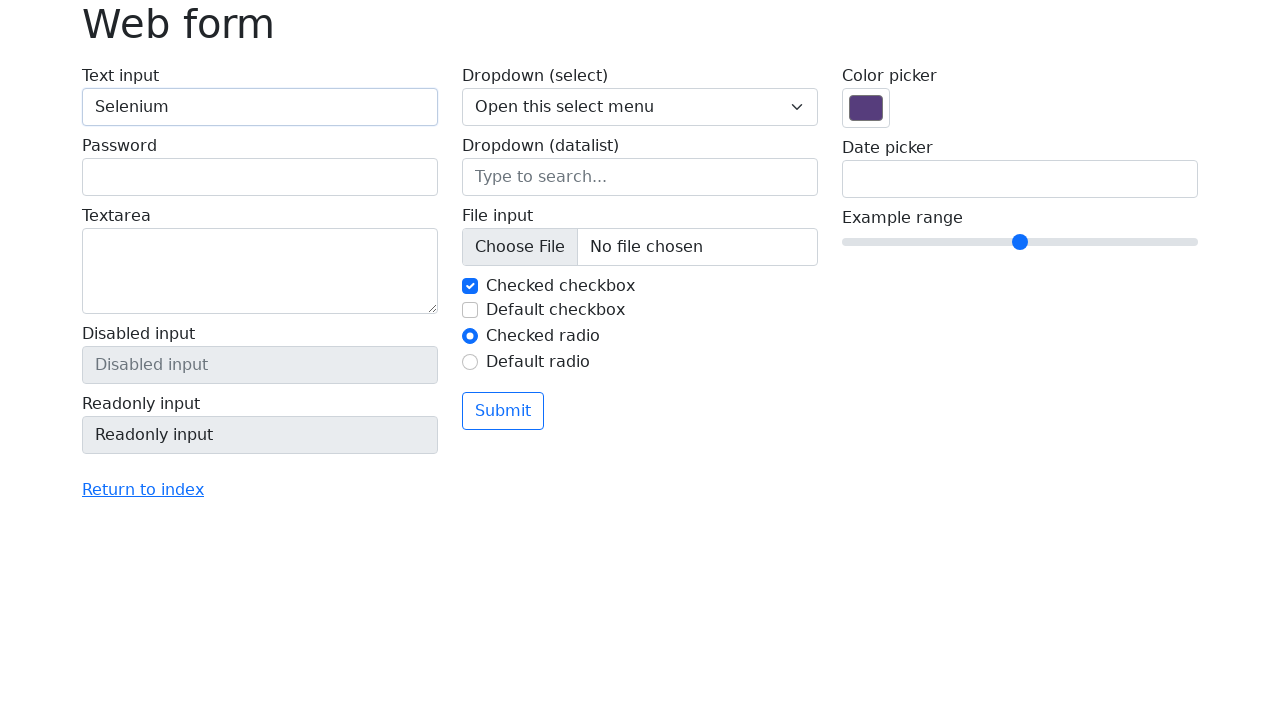

Clicked the submit button at (503, 411) on button
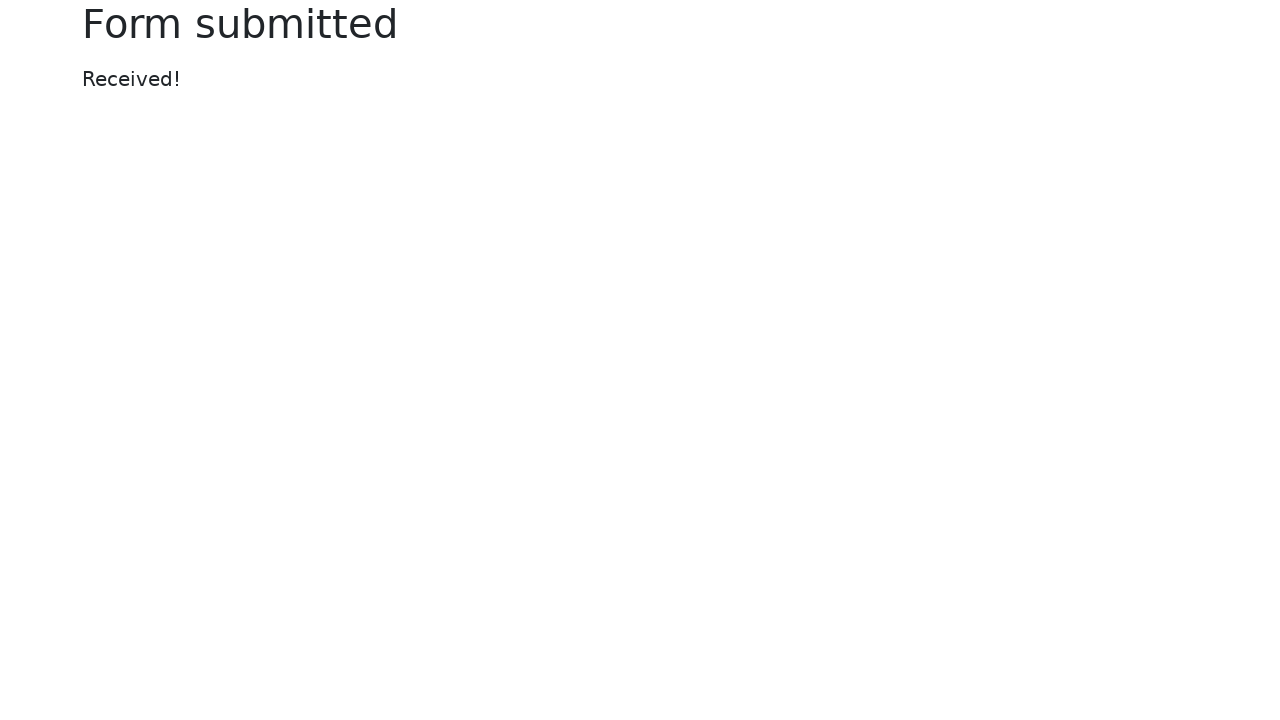

Confirmation message element loaded
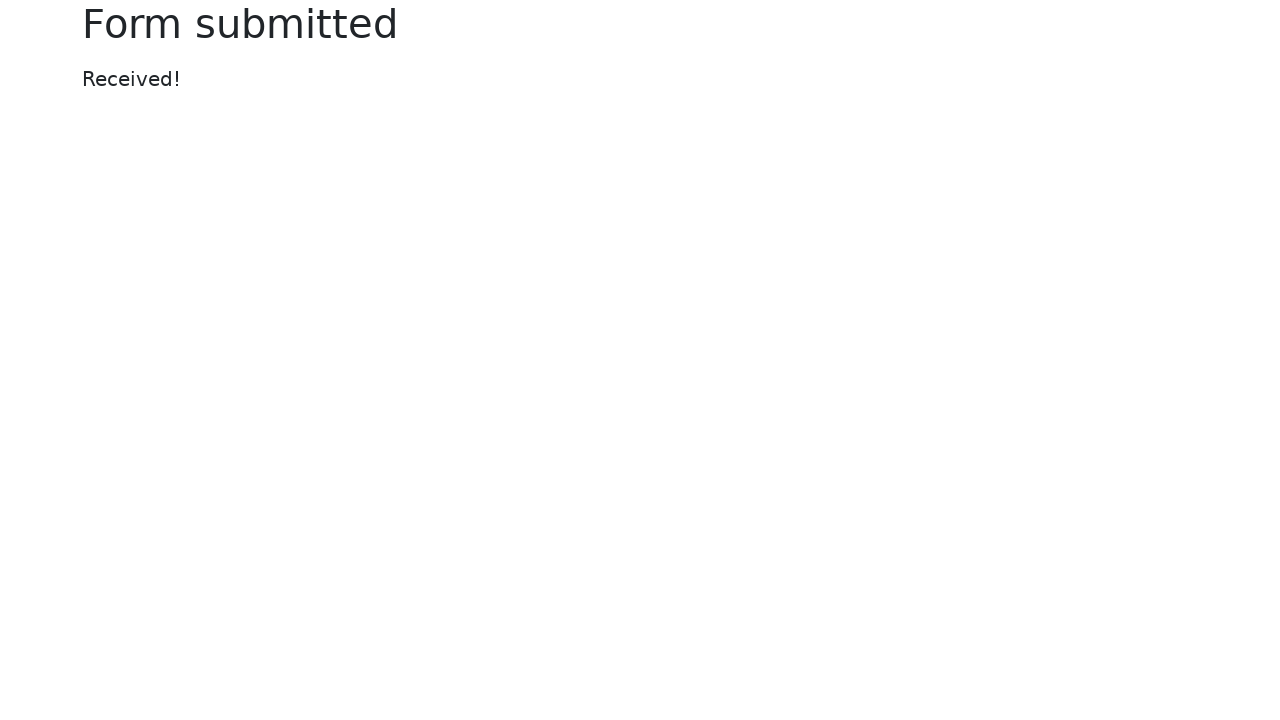

Verified confirmation message displays 'Received!'
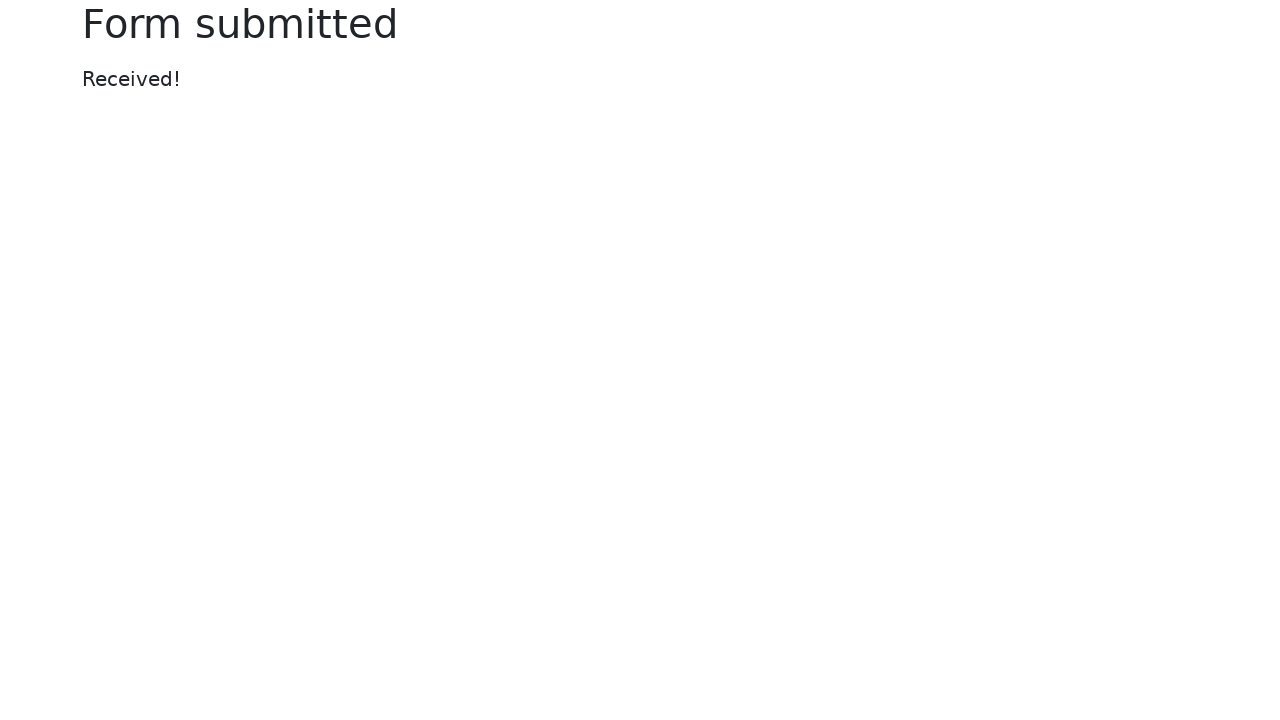

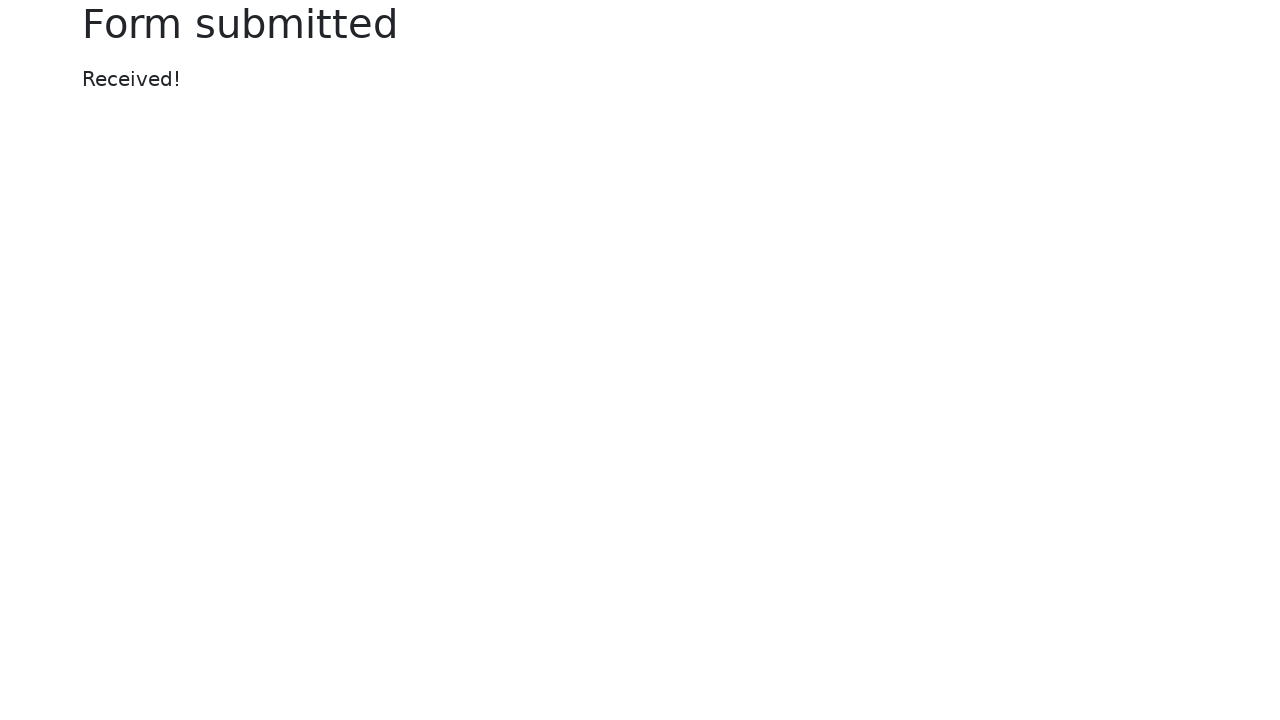